Locates and verifies the heading element on the page using XPath

Starting URL: https://rahulshettyacademy.com/AutomationPractice/

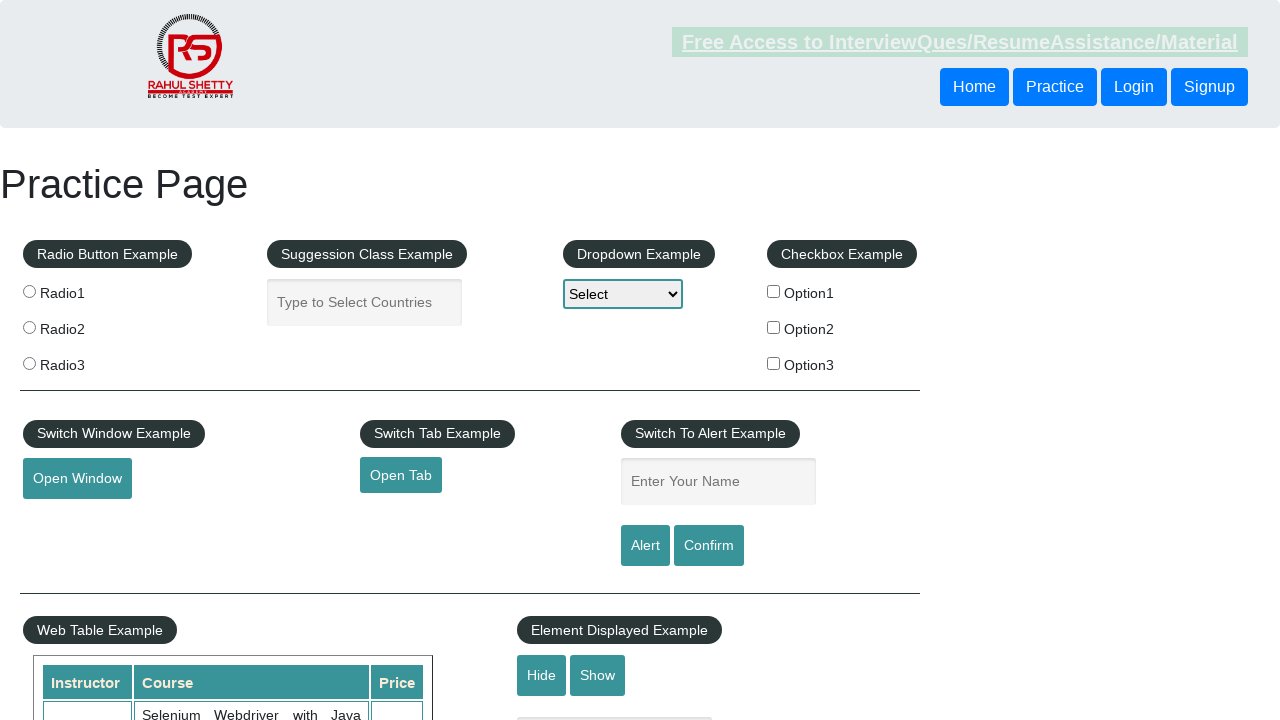

Navigated to https://rahulshettyacademy.com/AutomationPractice/
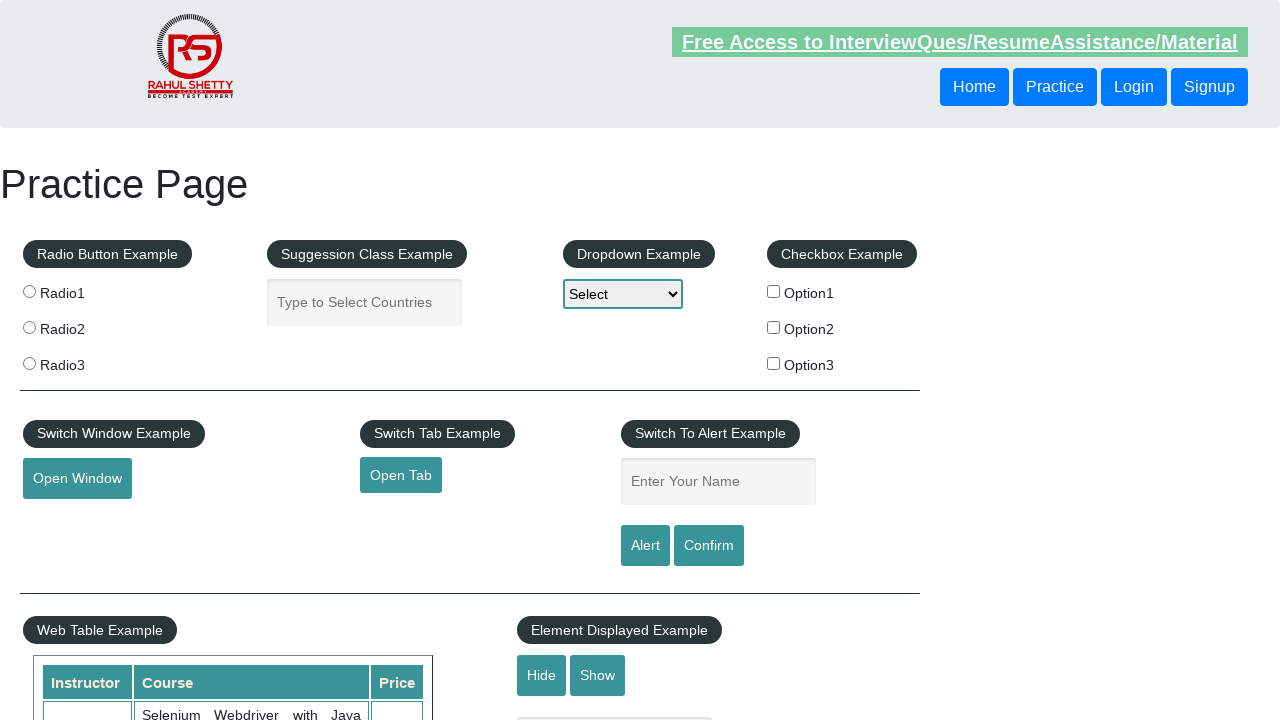

Located h1 heading element using XPath
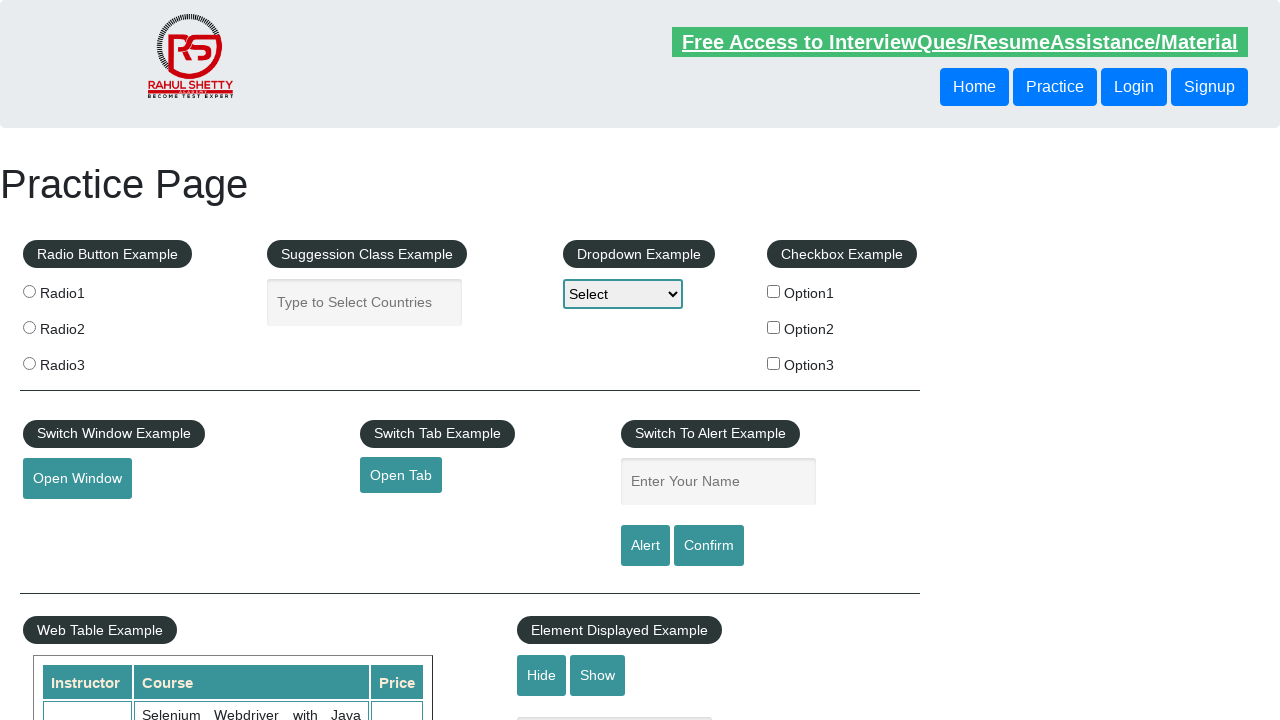

Retrieved heading text: 'Practice Page'
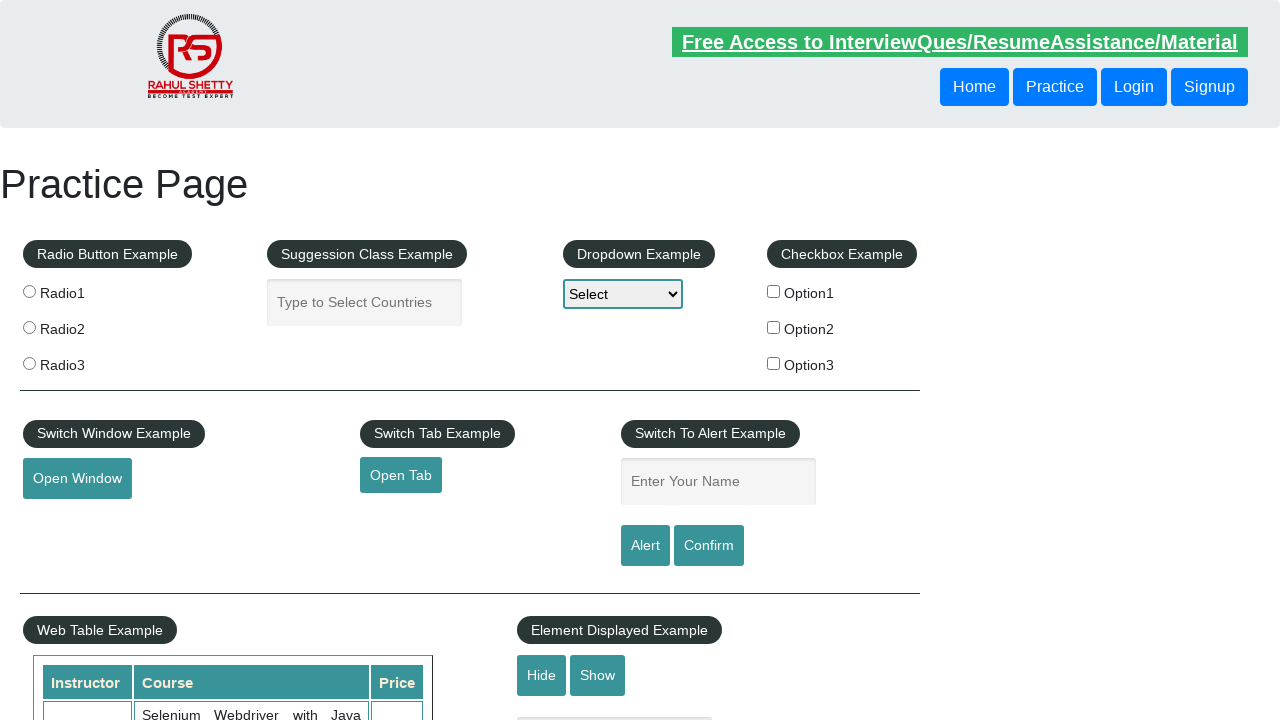

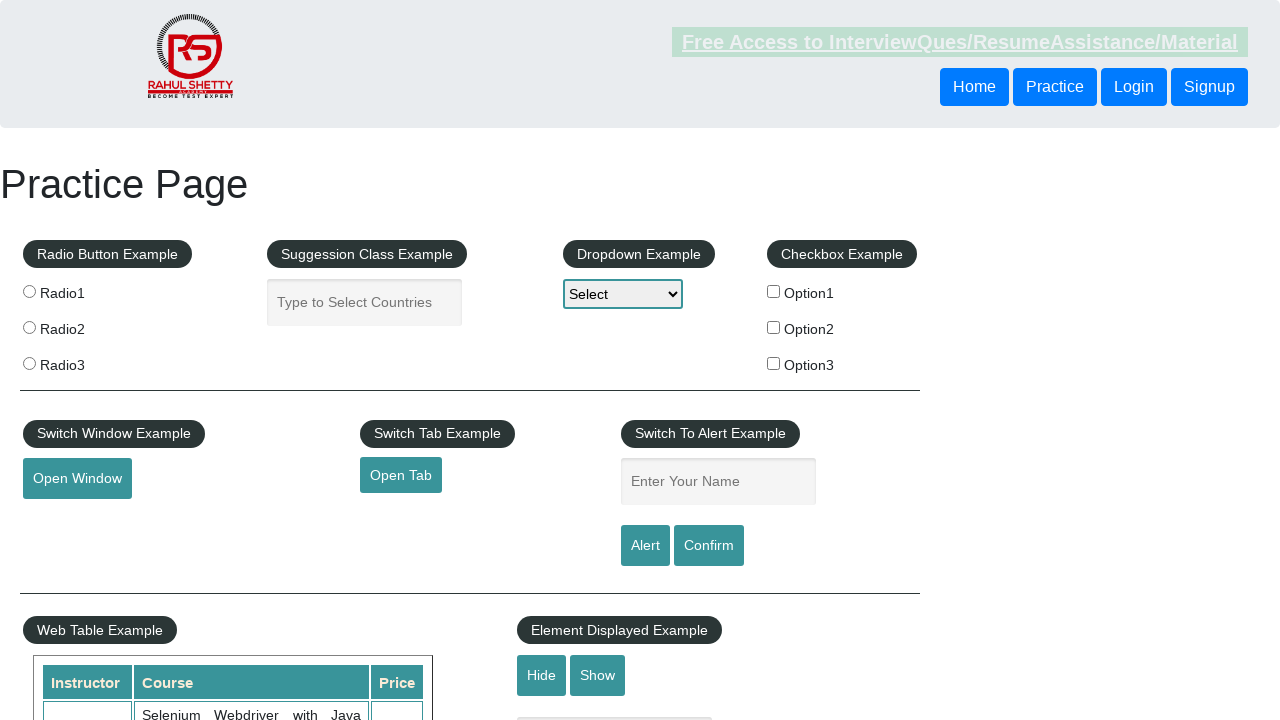